Verifies that the online top-up block displays the expected title text "Онлайн пополнение без комиссии"

Starting URL: https://mts.by/

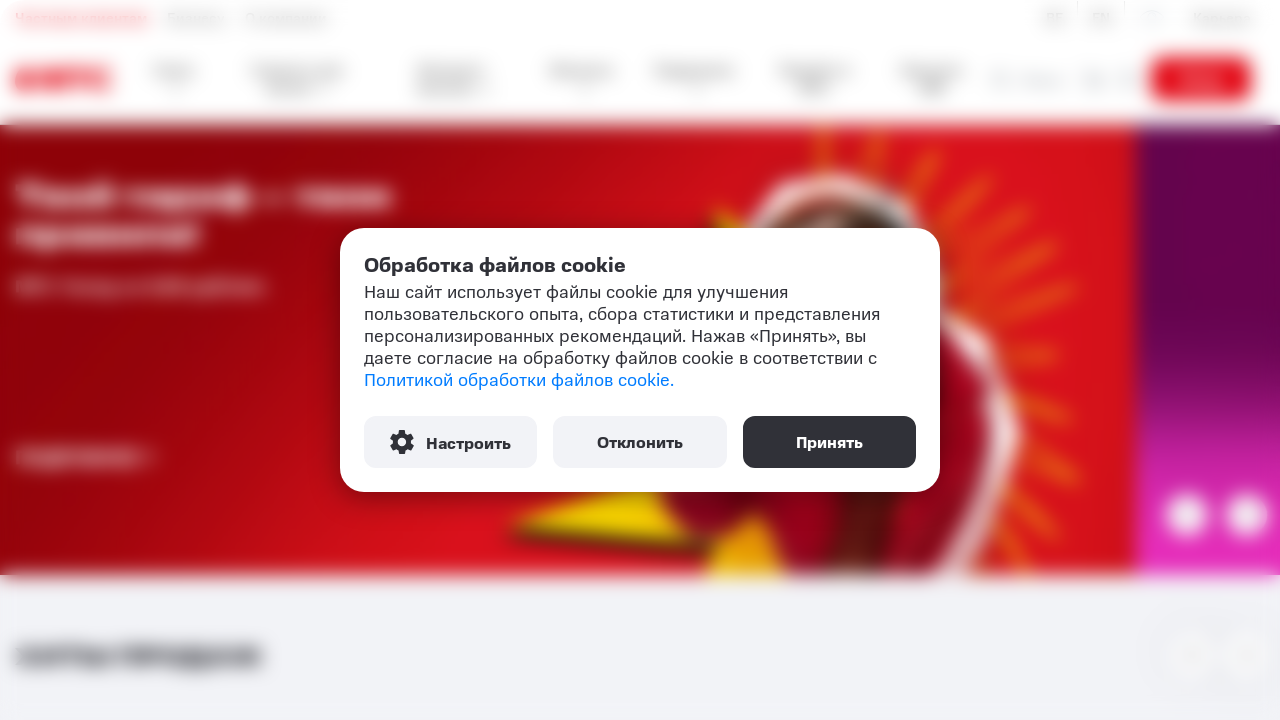

Located online top-up block with text 'Онлайн пополнение без комиссии'
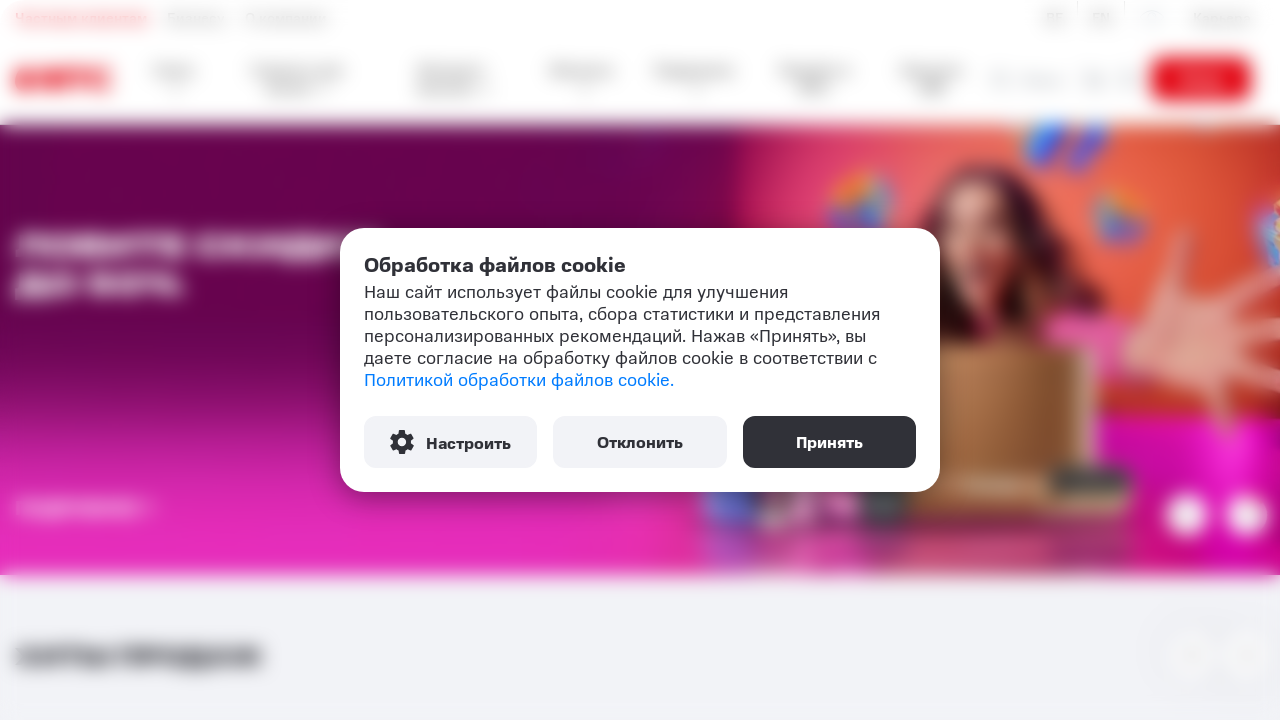

Online top-up block became visible
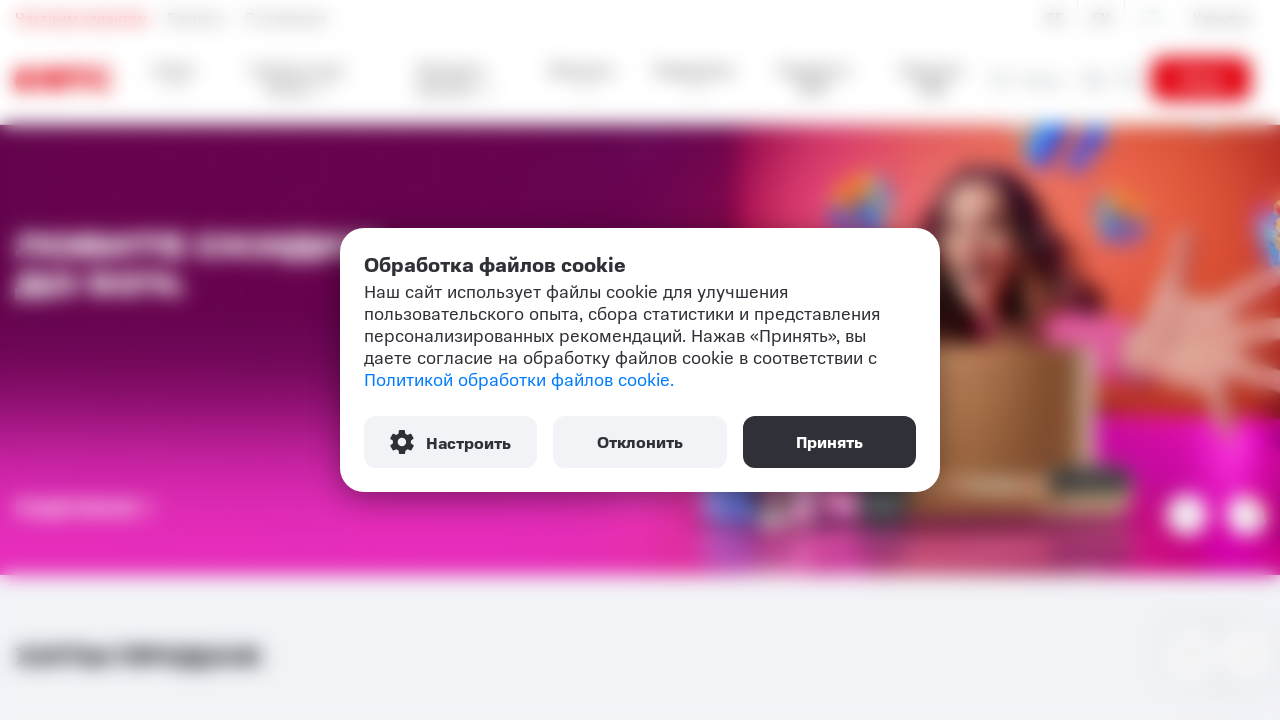

Verified that online top-up block with expected title 'Онлайн пополнение без комиссии' is visible
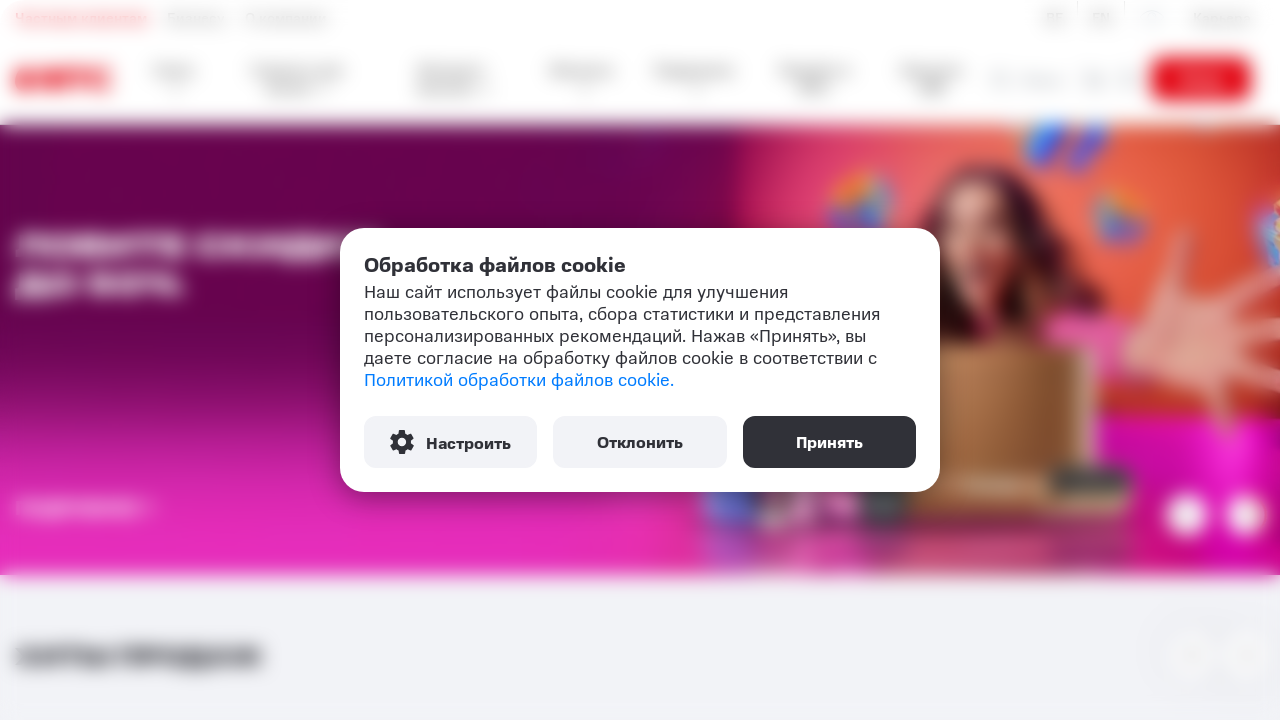

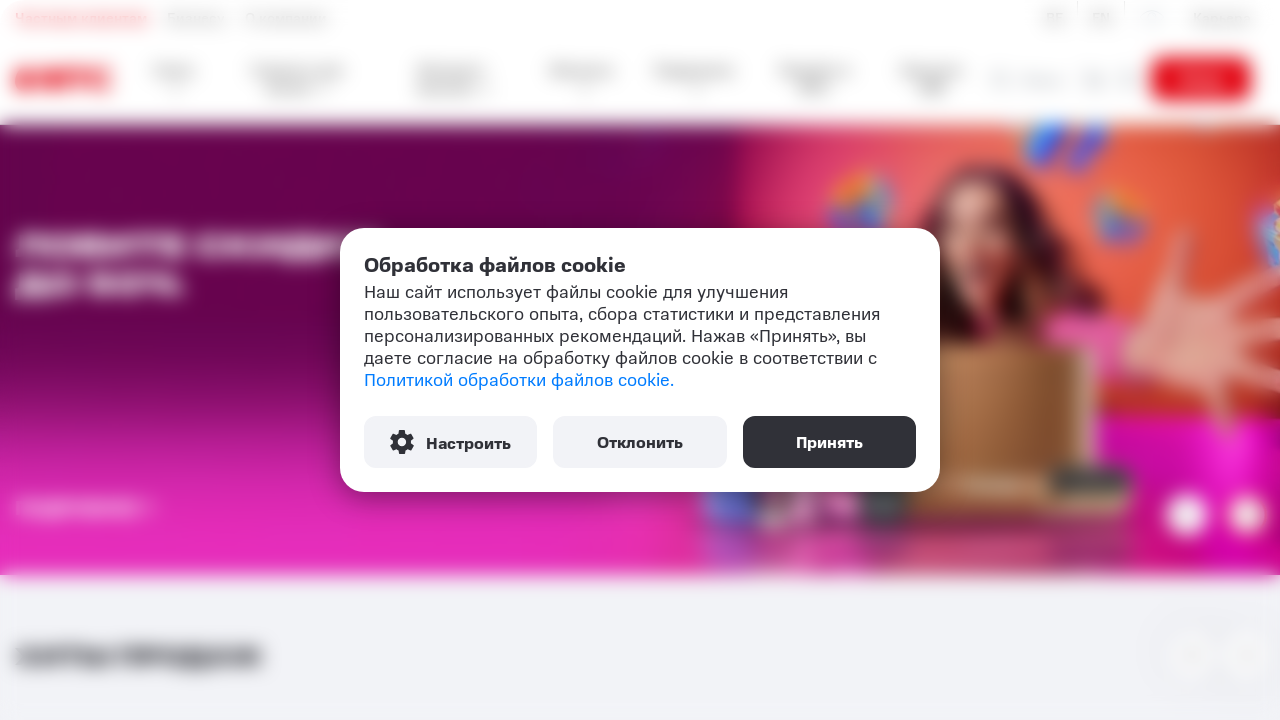